Navigates to the Petit électroménager (small appliances) category page via the header menu

Starting URL: https://shop.electro-vip.com/

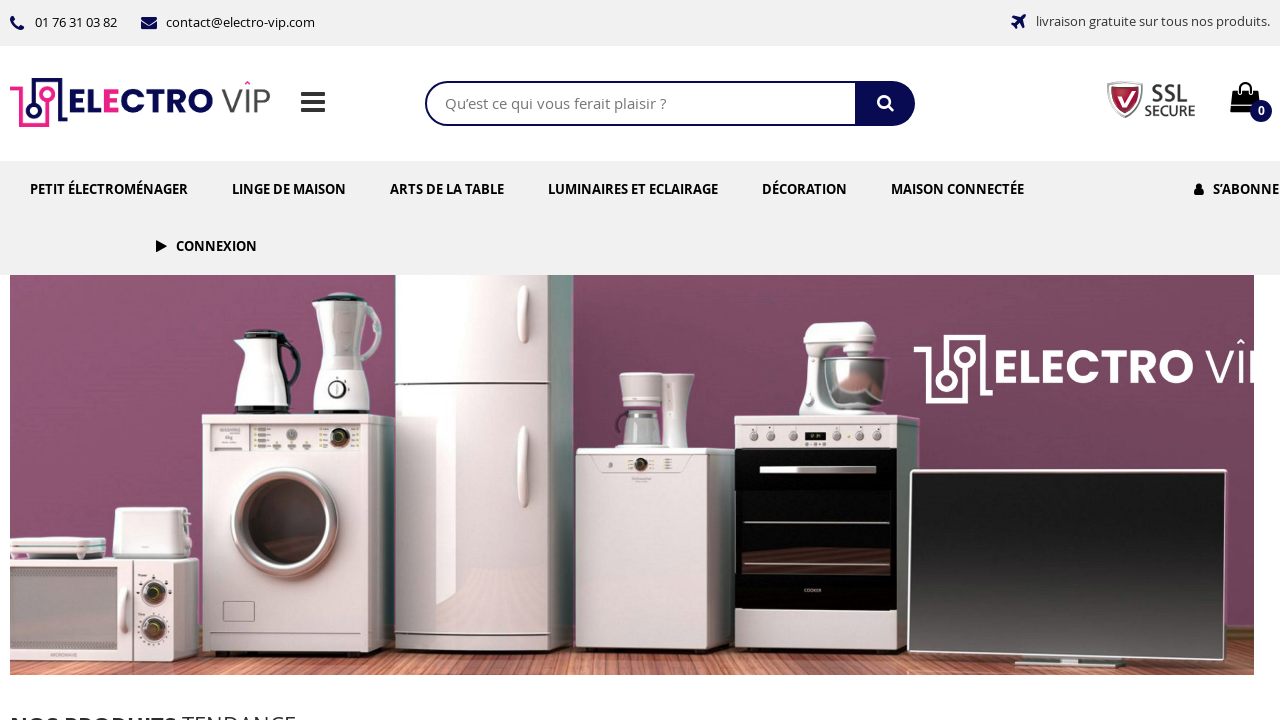

Clicked on Petit électroménager header menu link at (109, 189) on internal:role=link[name="Petit électroménager"i]
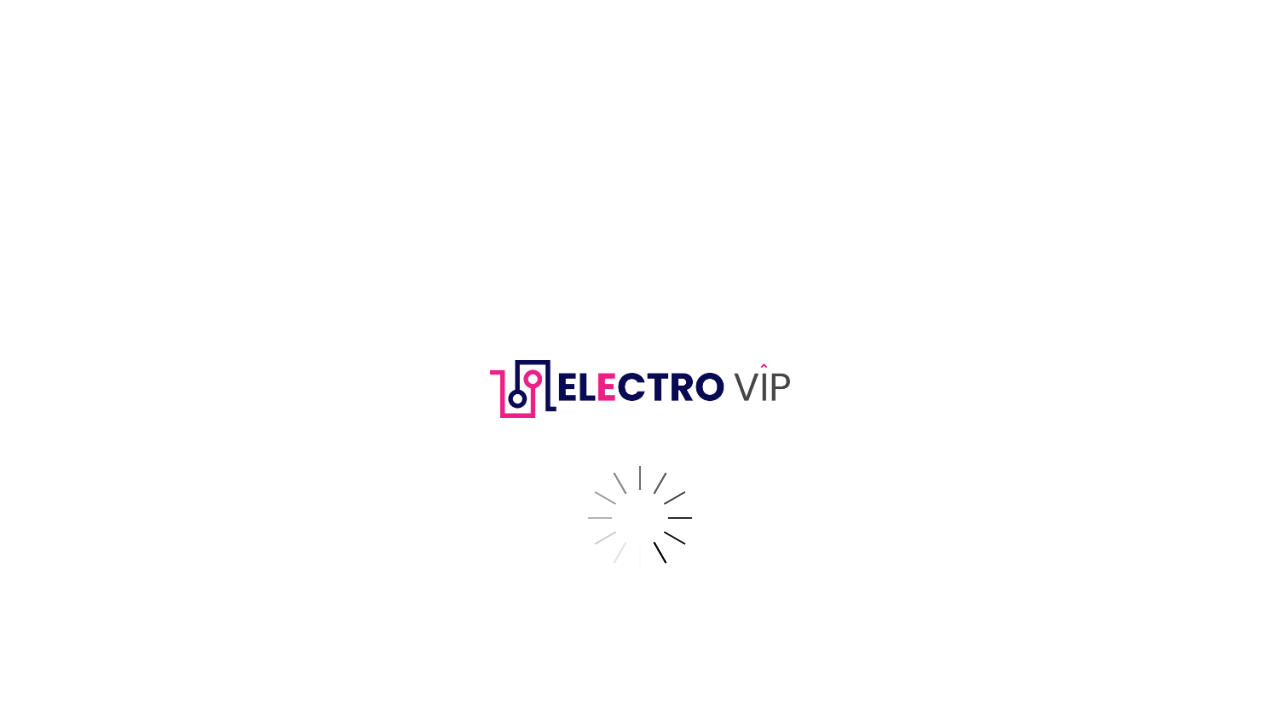

Navigated to Petit électroménager category page
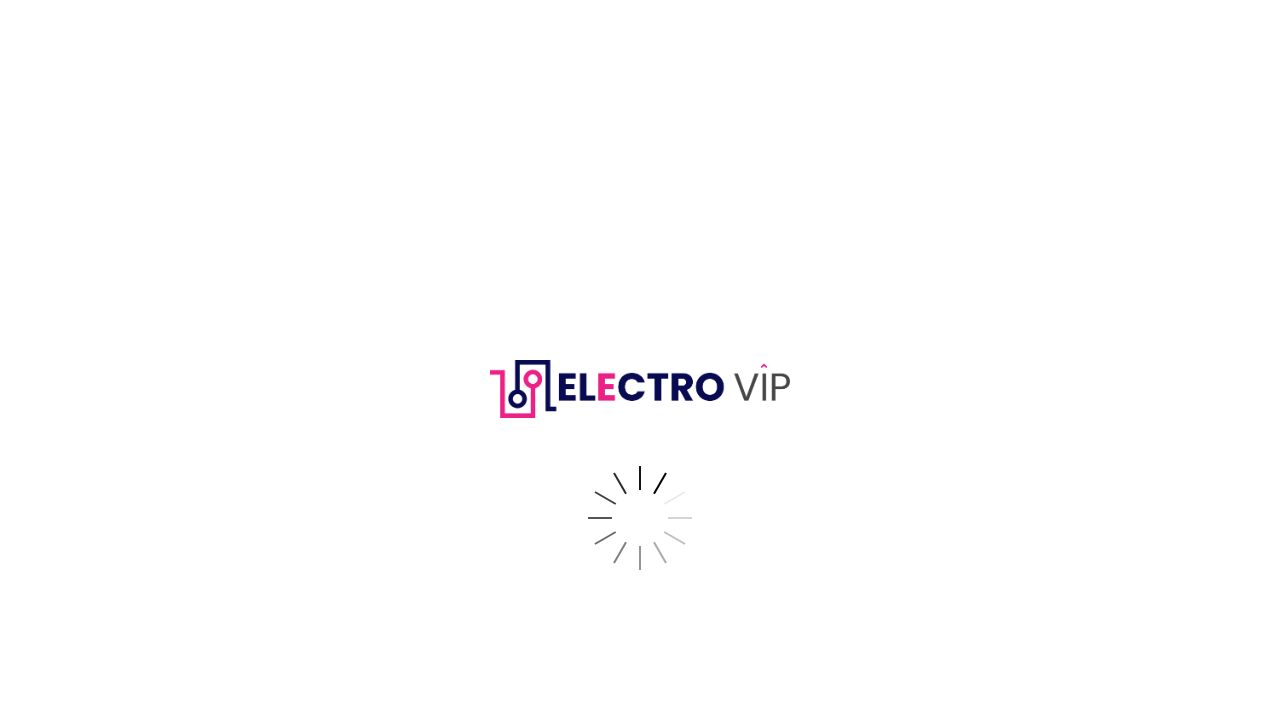

Page load completed - network idle
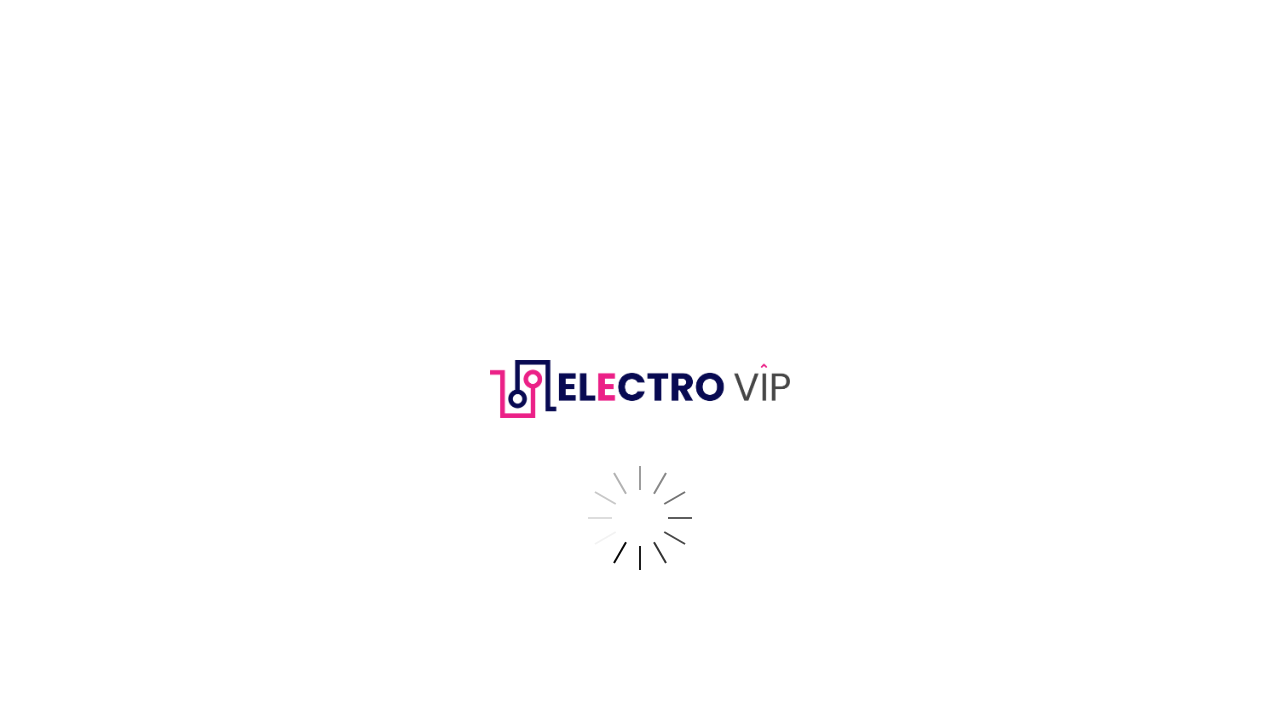

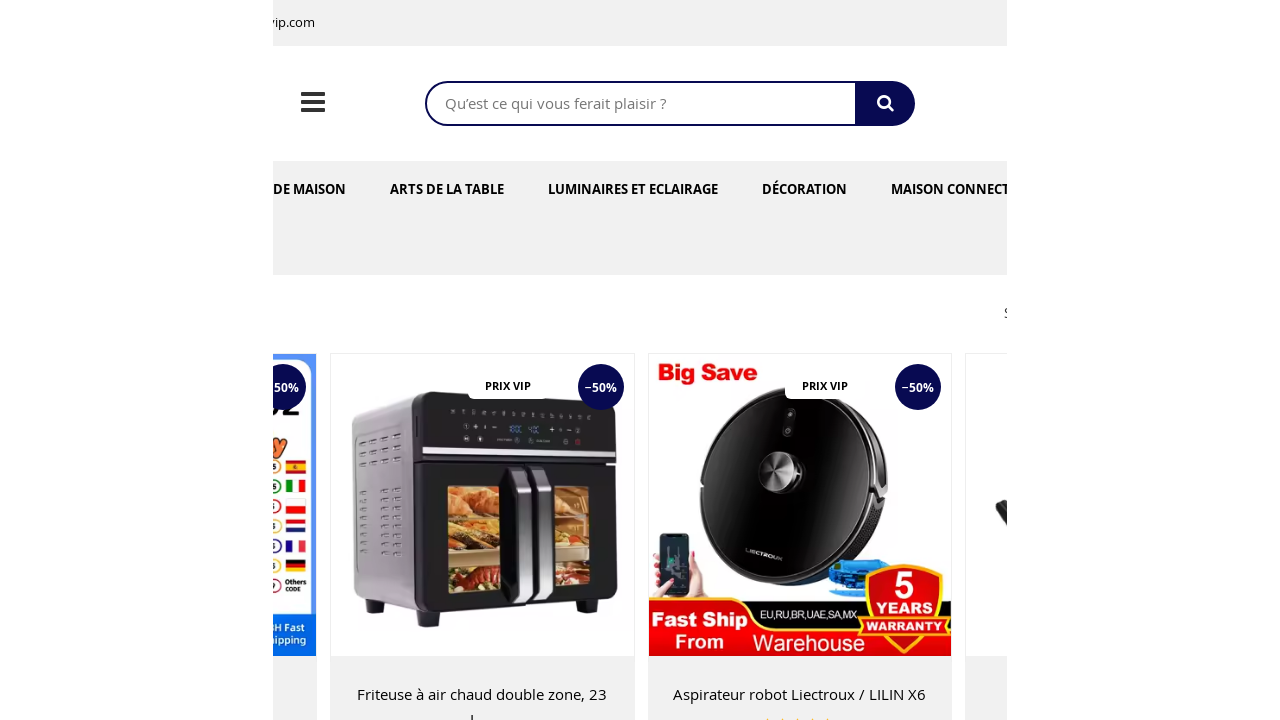